Tests handling a simple JavaScript alert dialog by triggering it and accepting it, then verifying the confirmation message

Starting URL: https://testpages.eviltester.com/styled/alerts/alert-test.html

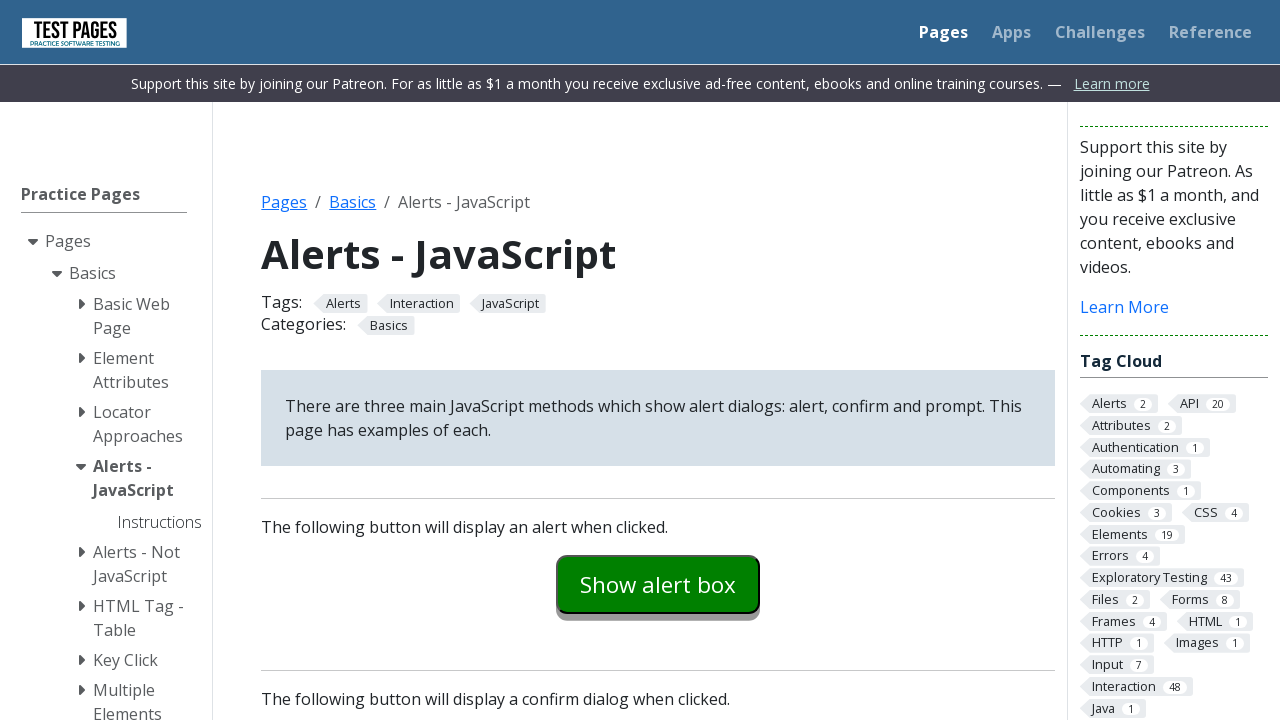

Set up dialog handler to accept alert dialogs
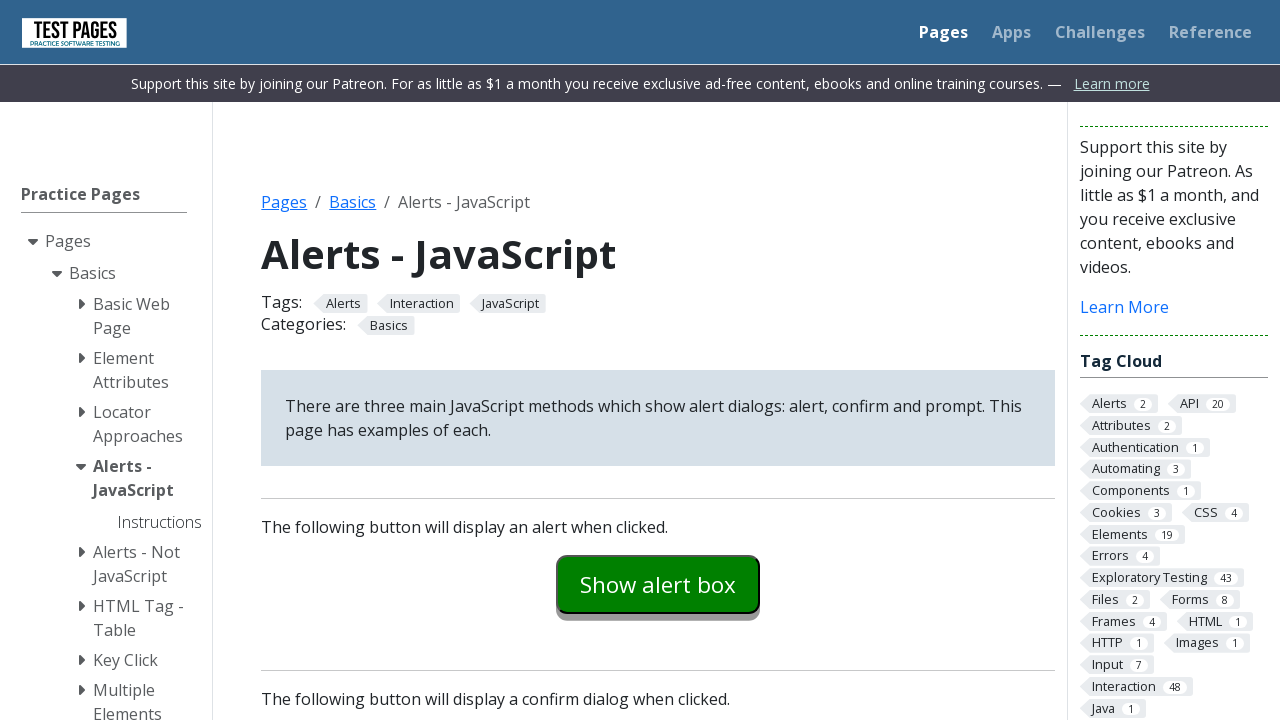

Clicked button to trigger the simple alert dialog at (658, 584) on #alertexamples
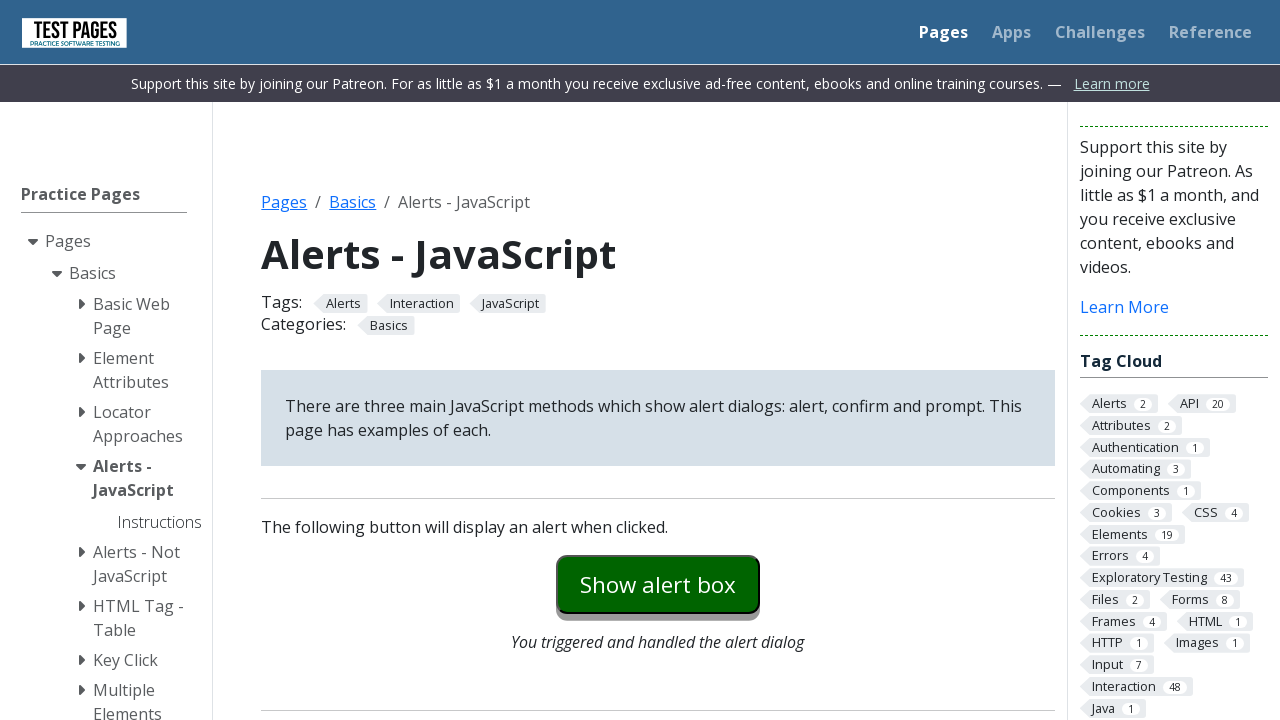

Verified confirmation message appeared after accepting the alert
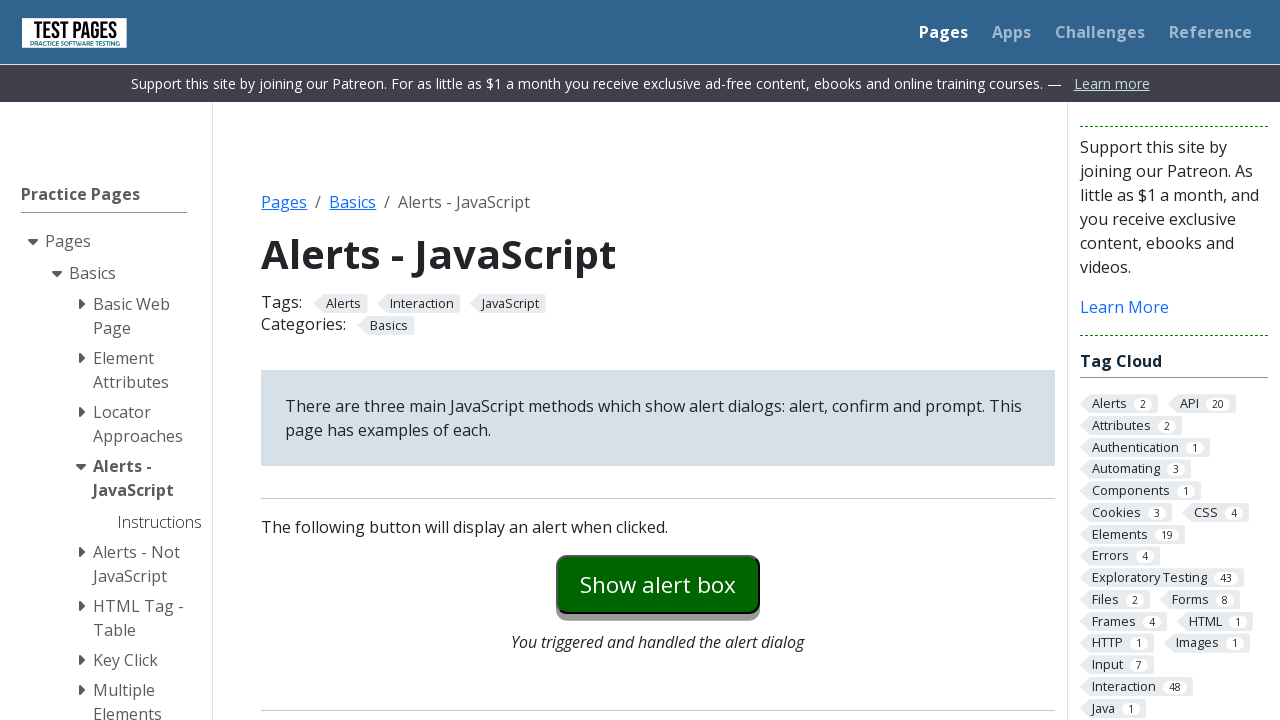

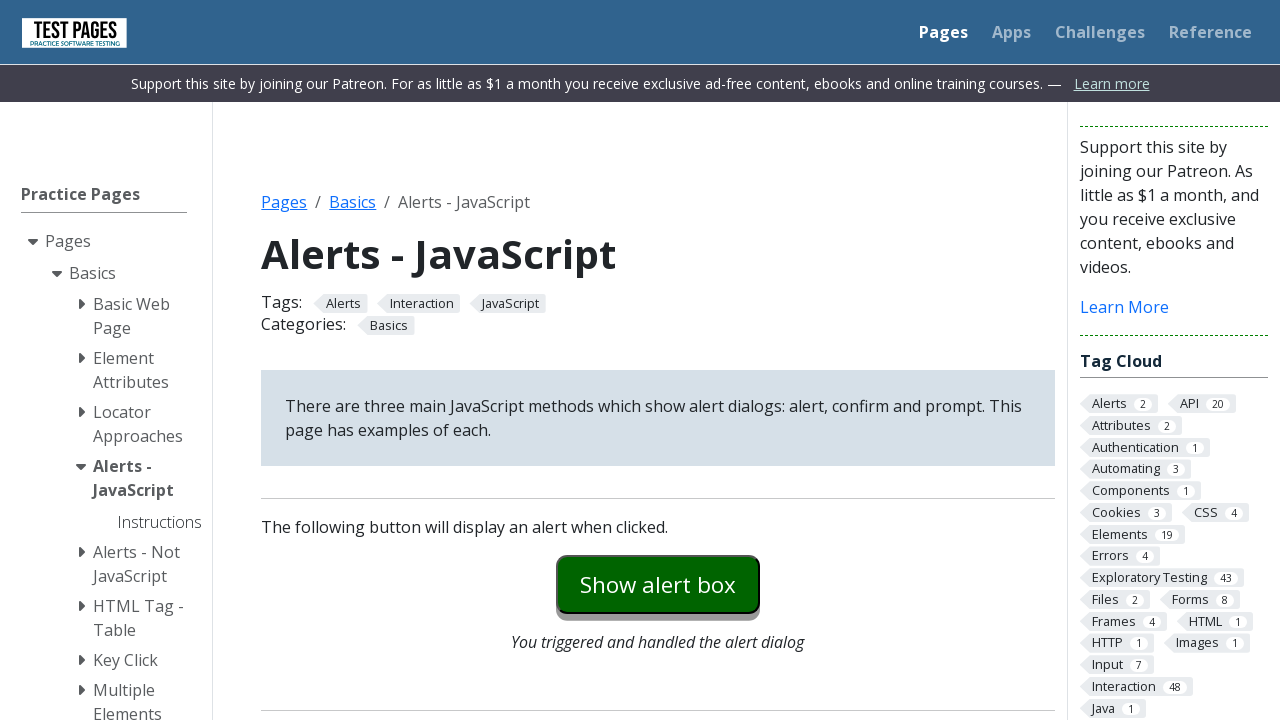